Fills out a text box form with full name, email, current address, and permanent address, then submits the form.

Starting URL: https://demoqa.com/text-box

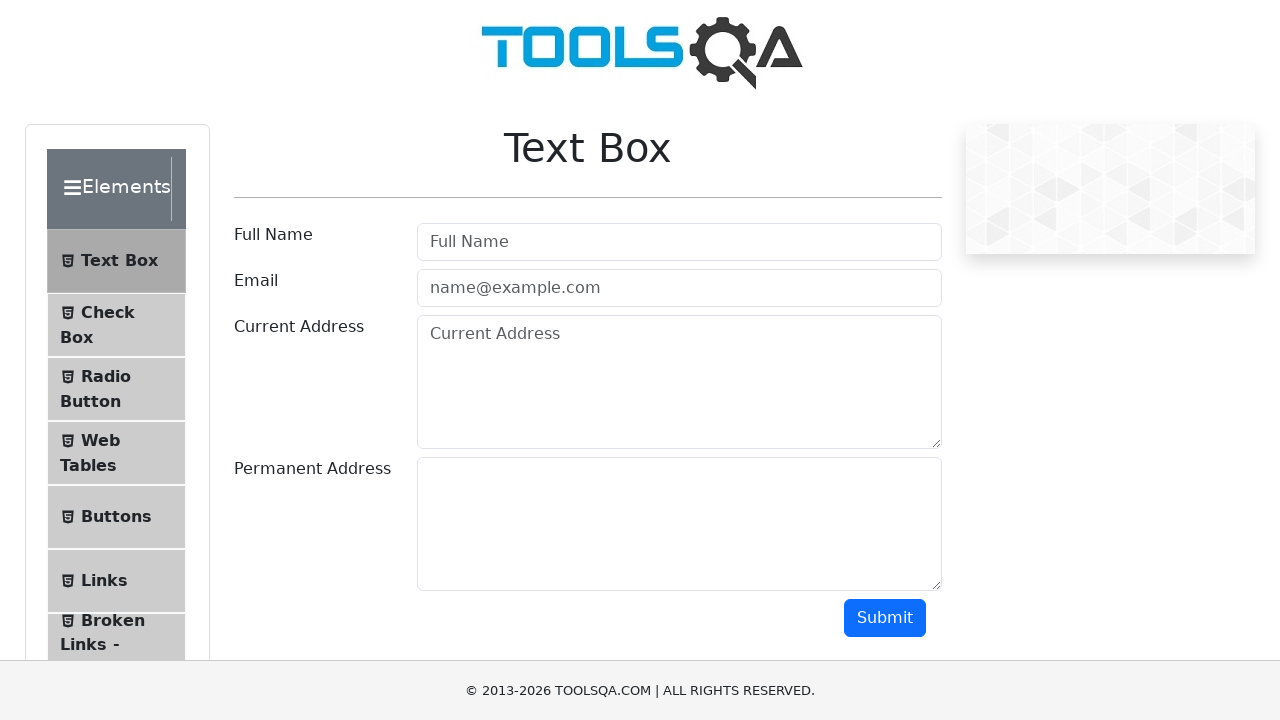

Filled Full Name field with 'Vincent' on //input[@placeholder='Full Name']
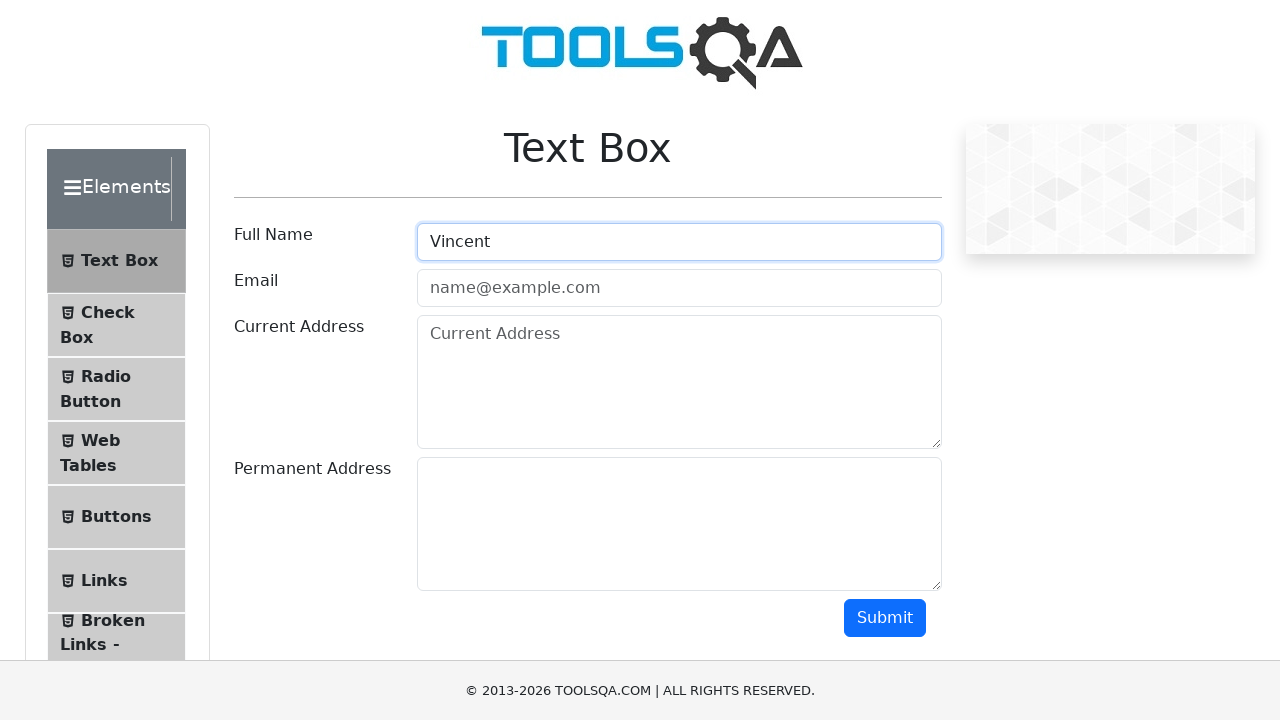

Filled Email field with 'vincent@gmail.com' on //input[@placeholder='name@example.com']
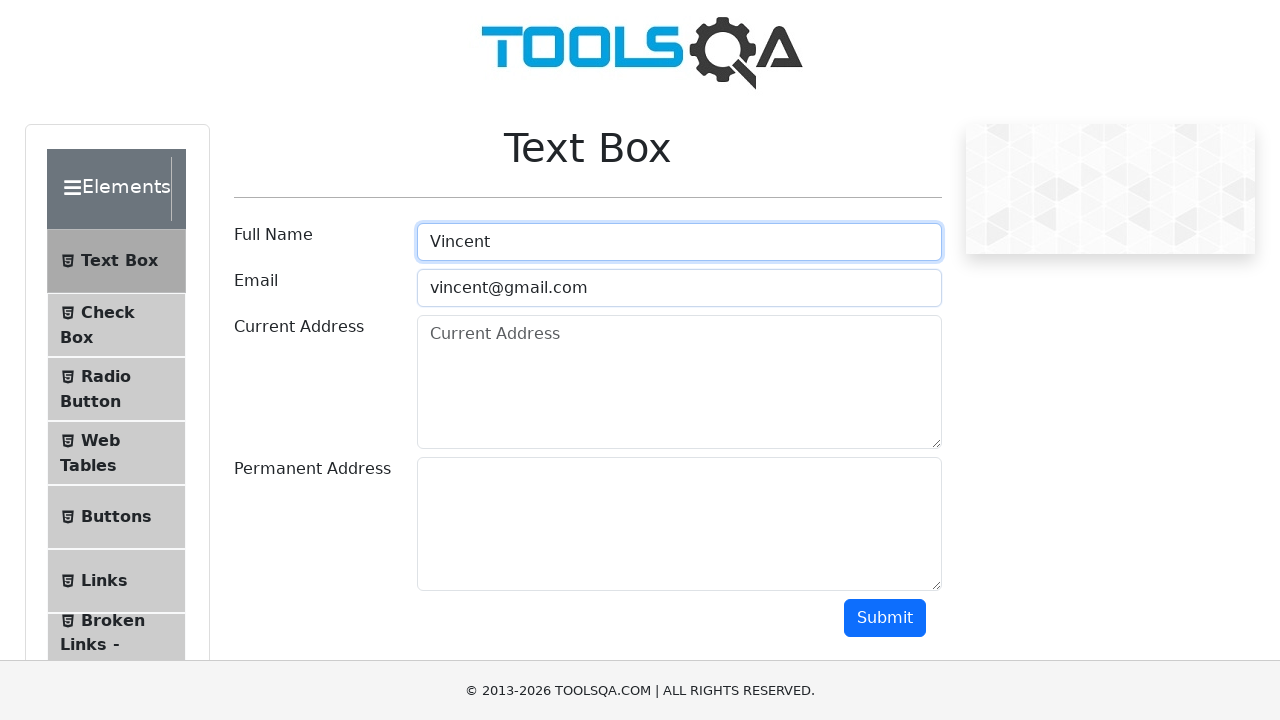

Filled Current Address field with 'KĐT Nam Trung Yên, P. Yên Hòa, Q. Cầu Giấy, TP Hà Nội' on //textarea[@id='currentAddress']
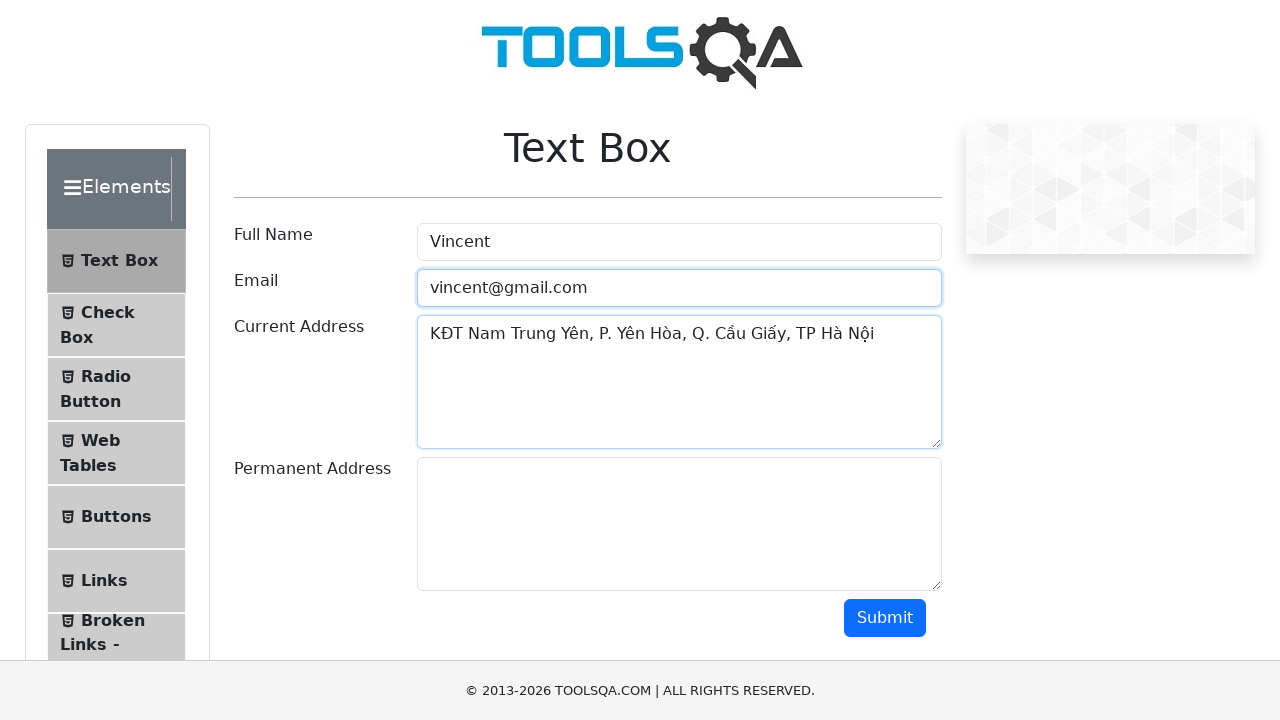

Filled Permanent Address field with 'Q. Cầu Giấy, TP Hà Nội' on //textarea[@id='permanentAddress']
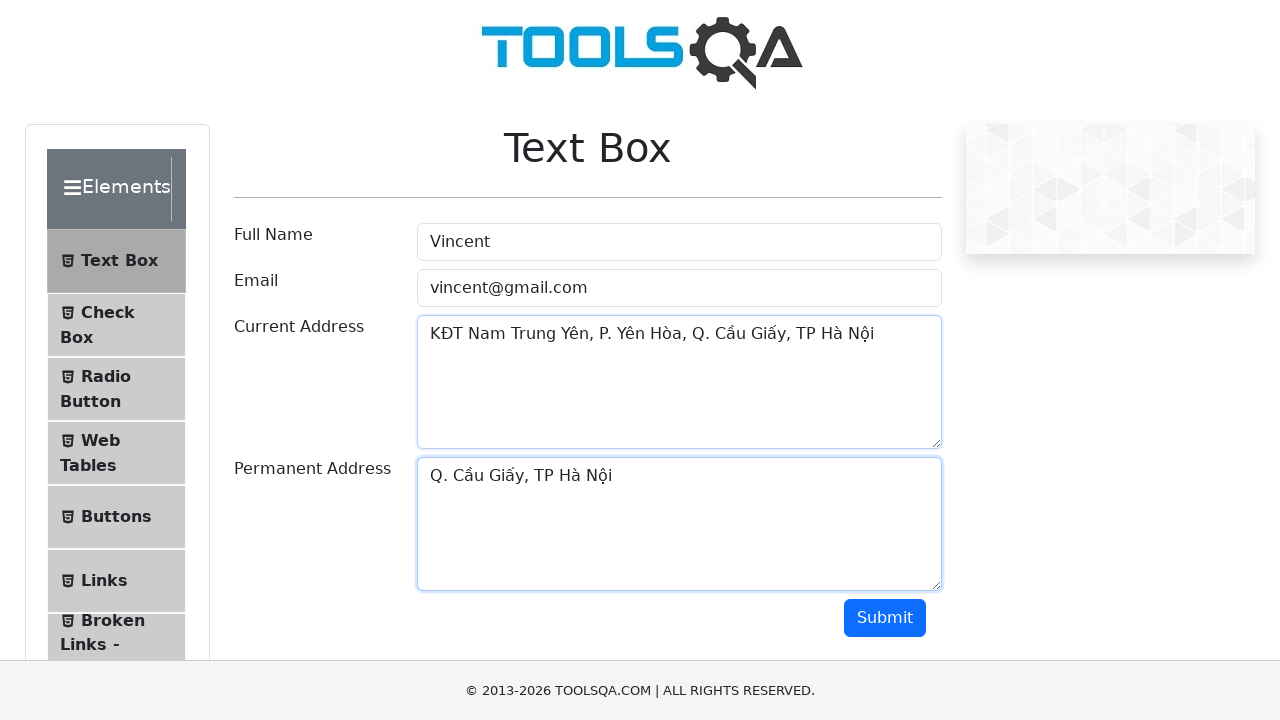

Clicked Submit button to submit the form at (885, 618) on xpath=//button[@id='submit']
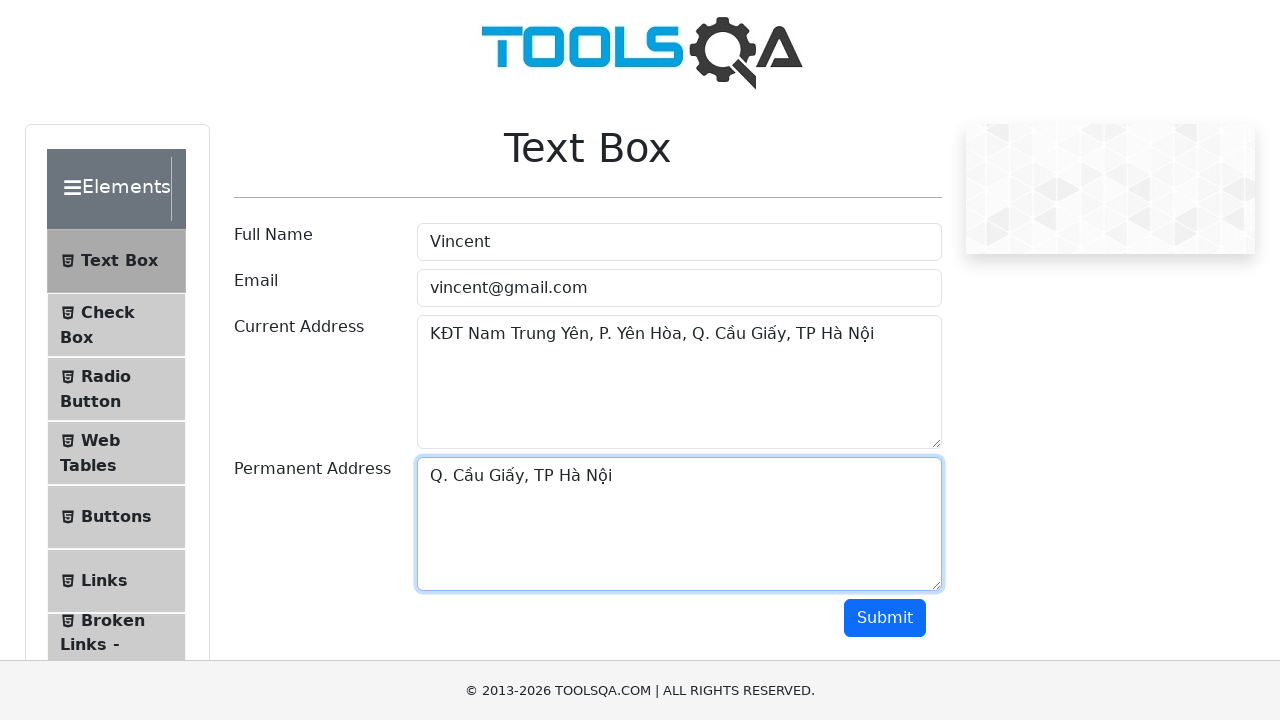

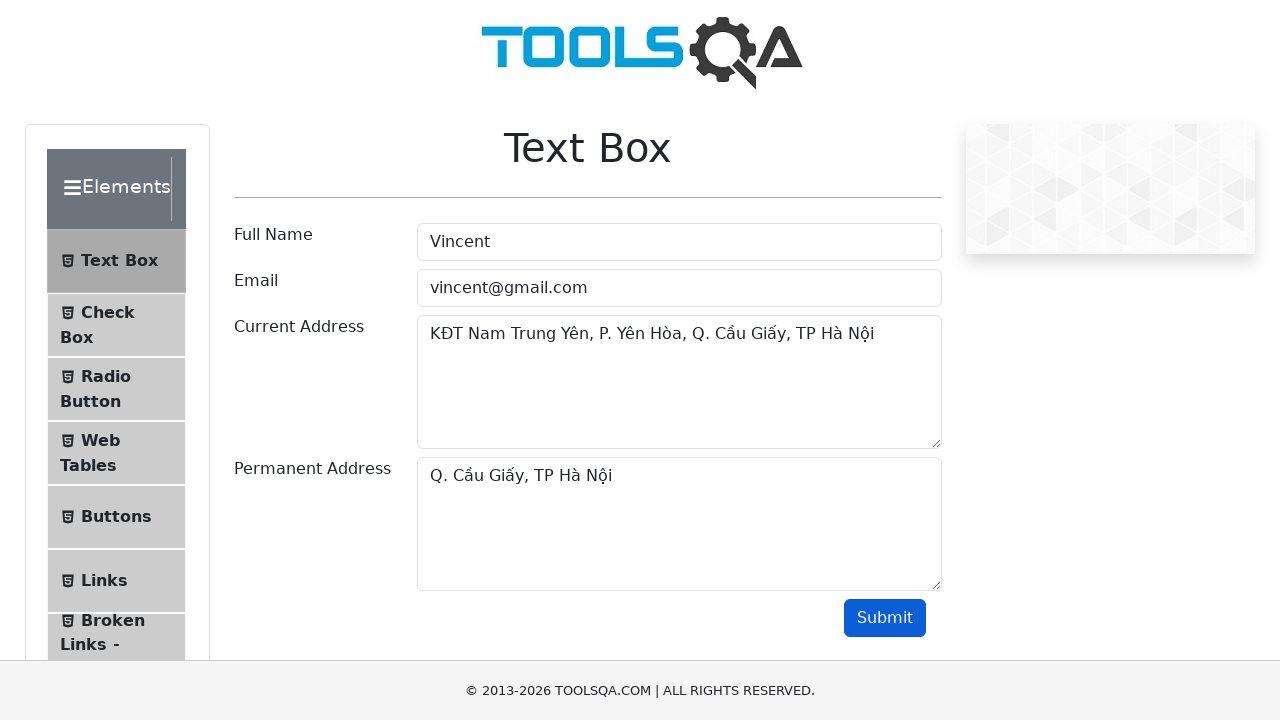